Tests that browser back button navigates through filter states correctly.

Starting URL: https://demo.playwright.dev/todomvc

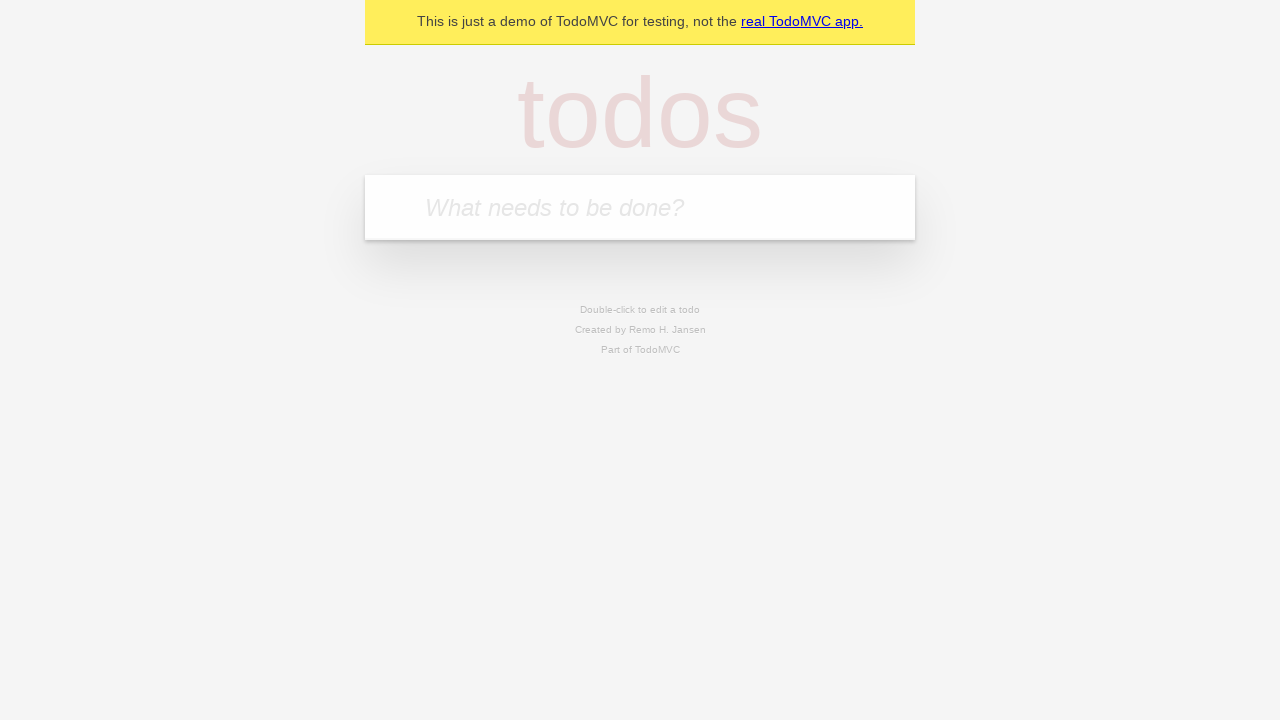

Filled todo input with 'buy some cheese' on internal:attr=[placeholder="What needs to be done?"i]
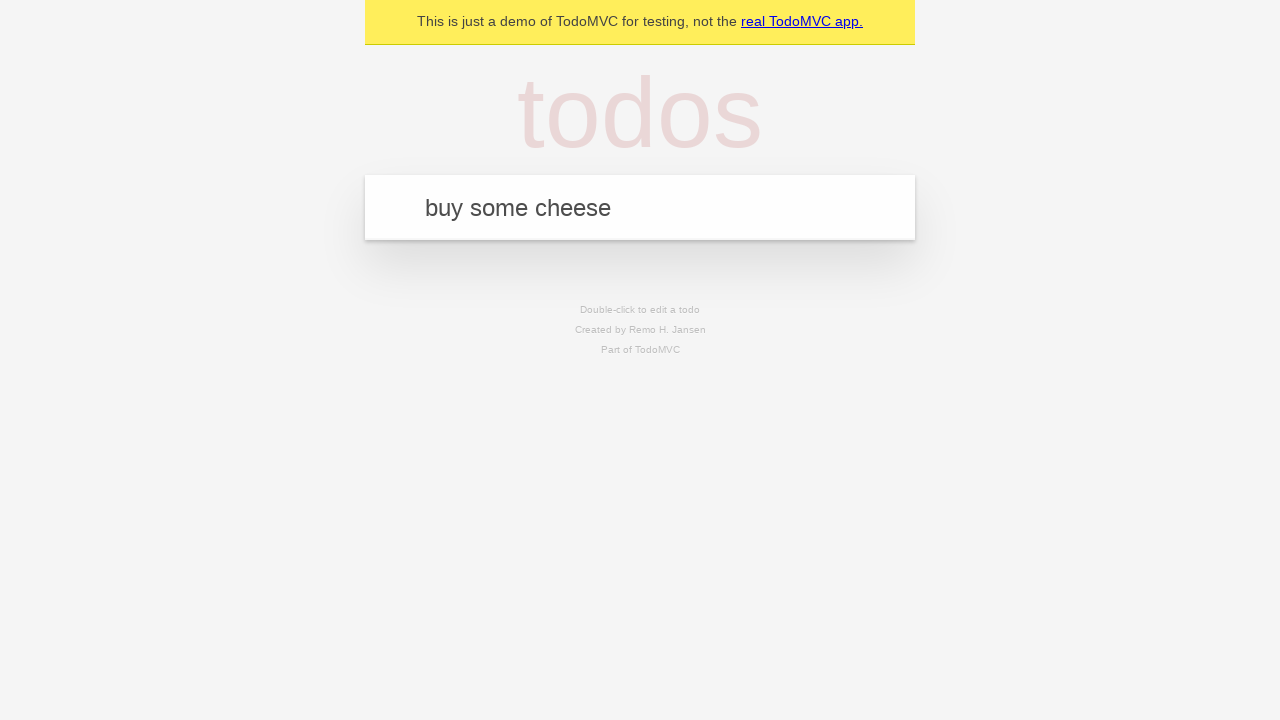

Pressed Enter to add first todo on internal:attr=[placeholder="What needs to be done?"i]
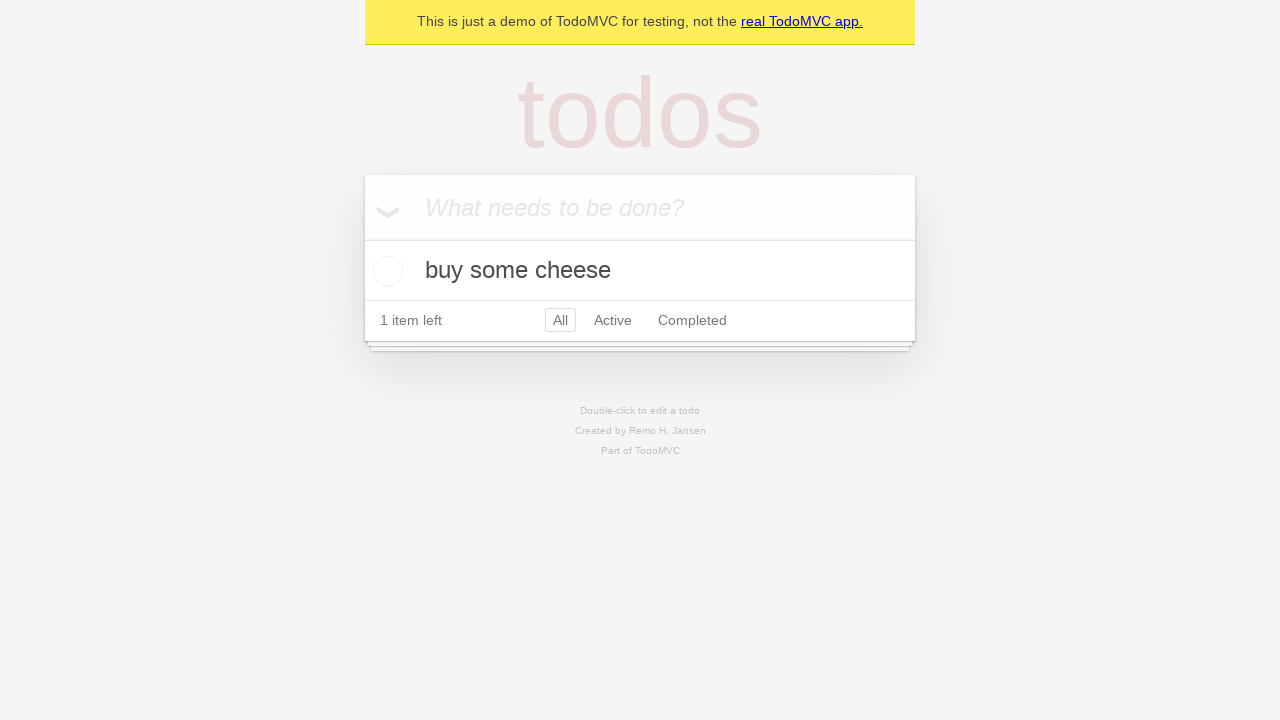

Filled todo input with 'feed the cat' on internal:attr=[placeholder="What needs to be done?"i]
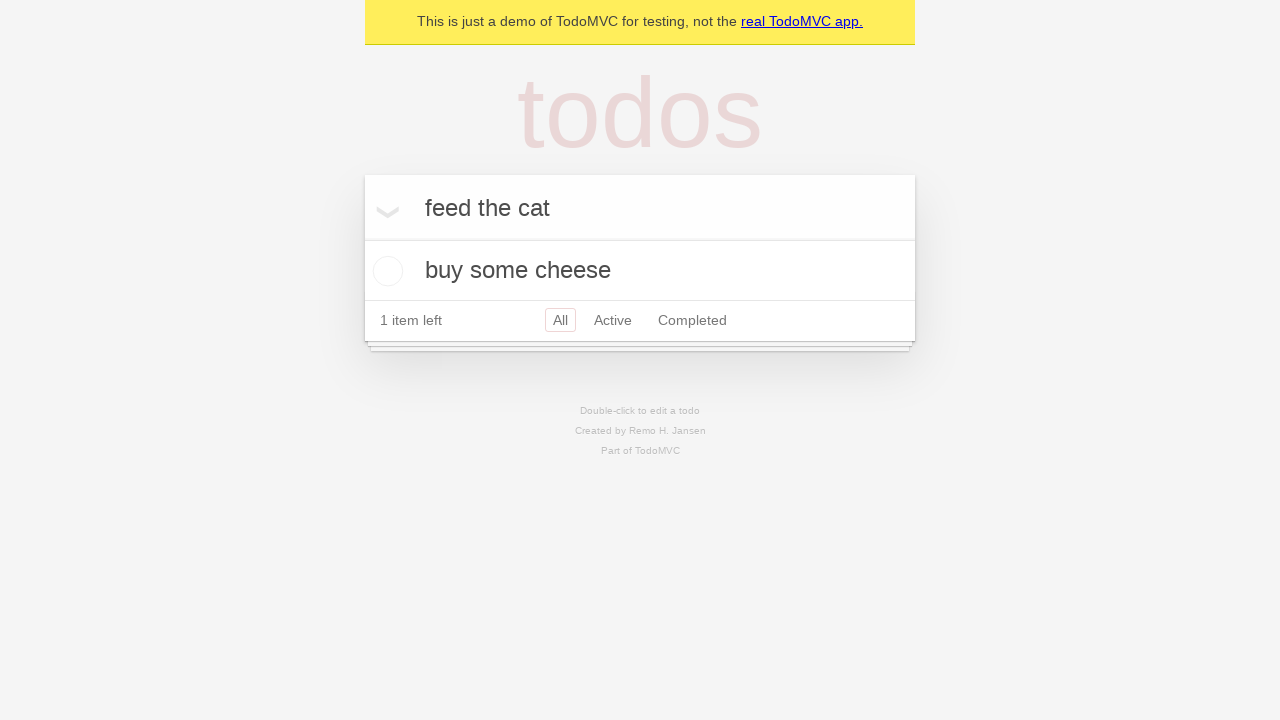

Pressed Enter to add second todo on internal:attr=[placeholder="What needs to be done?"i]
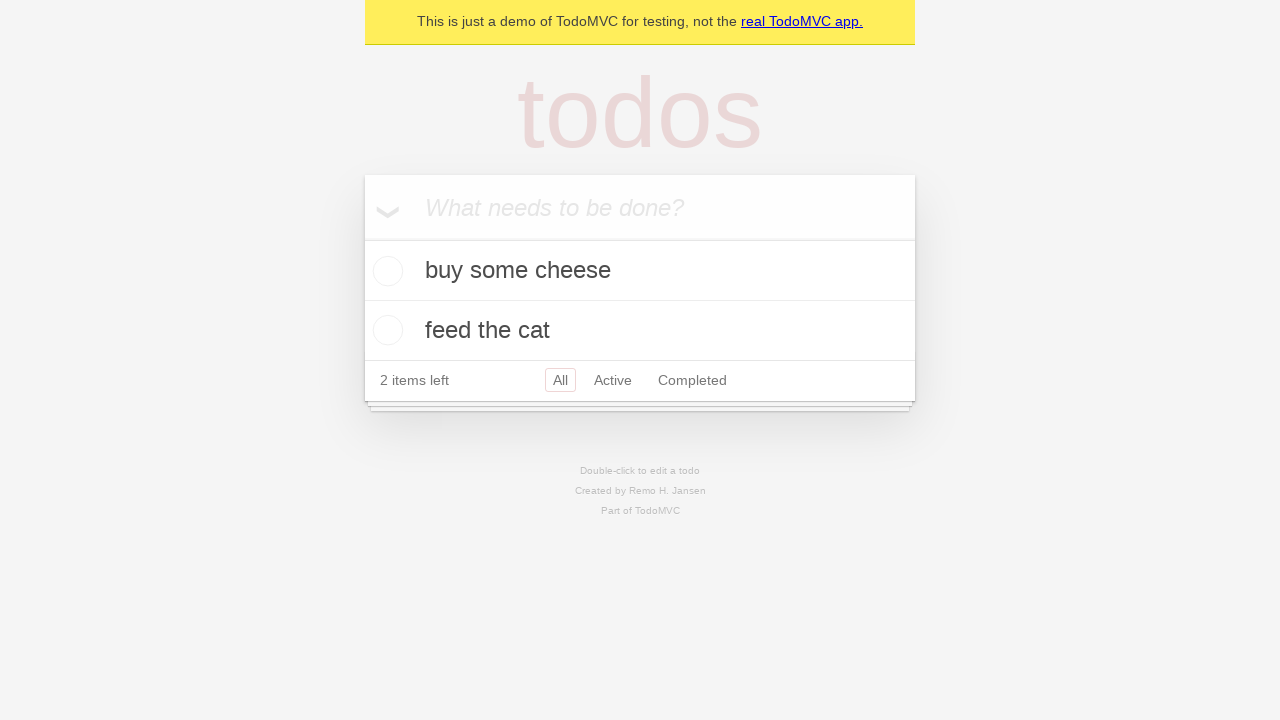

Filled todo input with 'book a doctors appointment' on internal:attr=[placeholder="What needs to be done?"i]
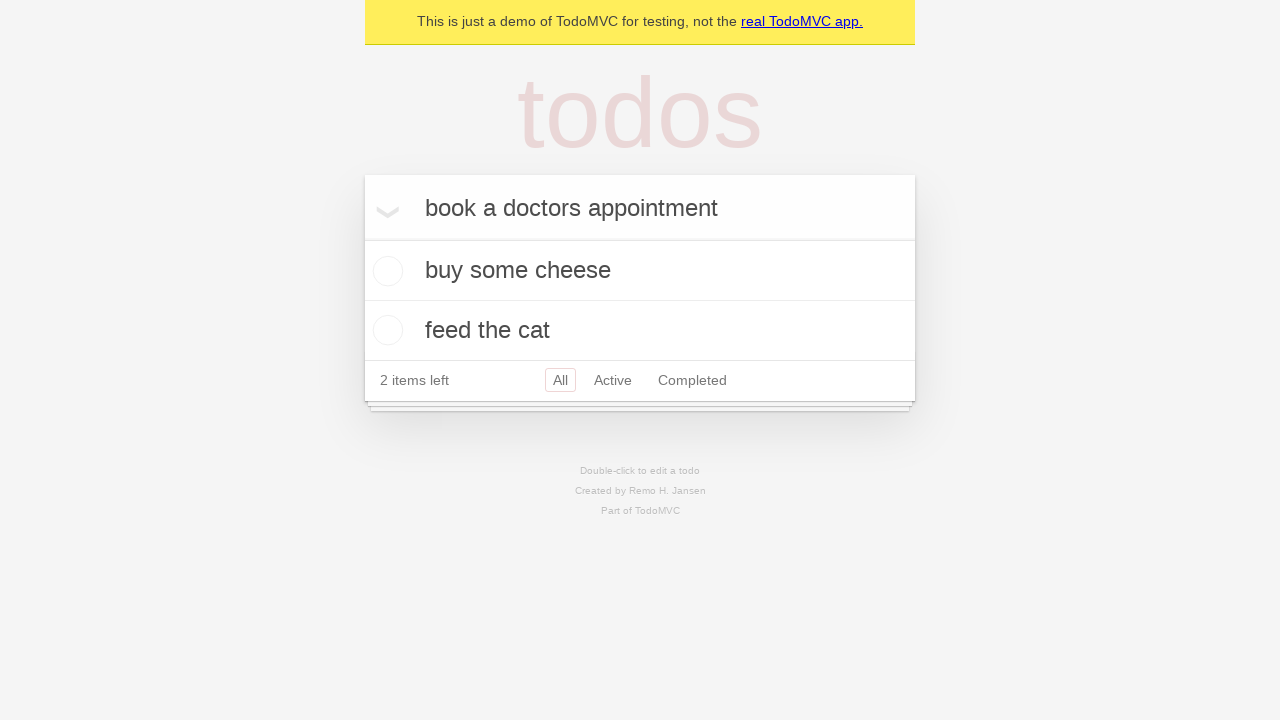

Pressed Enter to add third todo on internal:attr=[placeholder="What needs to be done?"i]
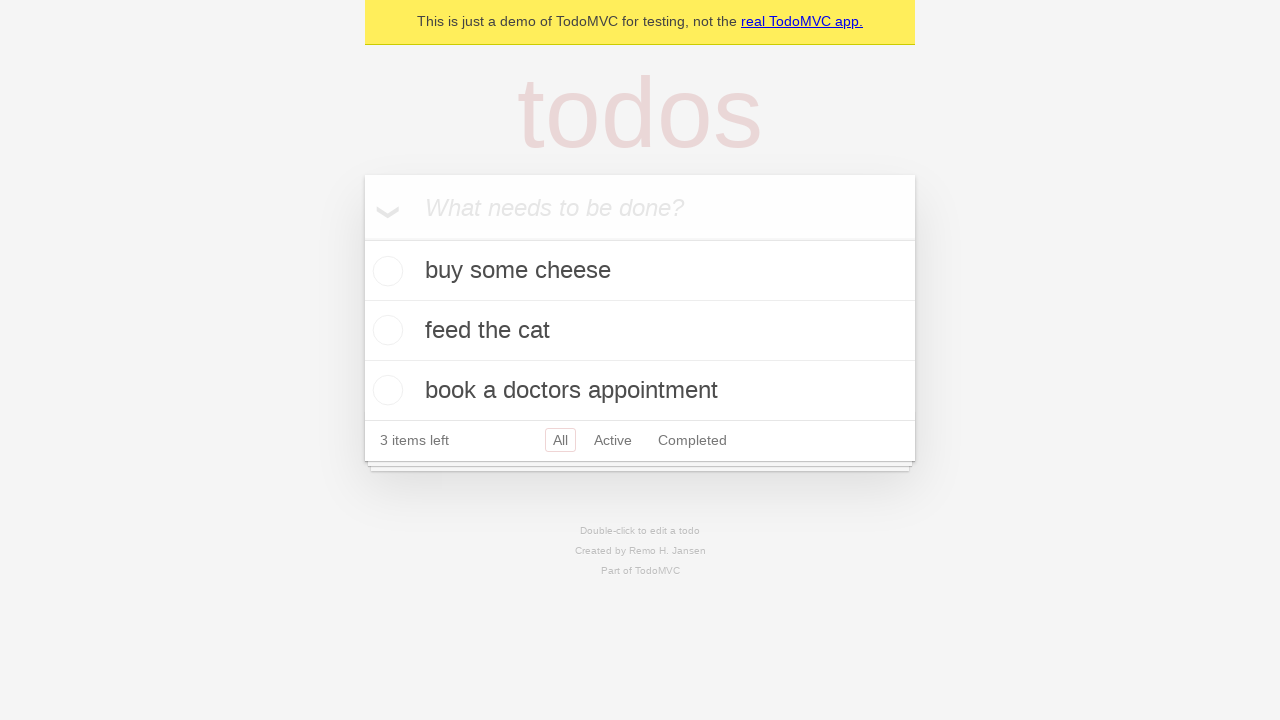

Checked the second todo item at (385, 330) on internal:testid=[data-testid="todo-item"s] >> nth=1 >> internal:role=checkbox
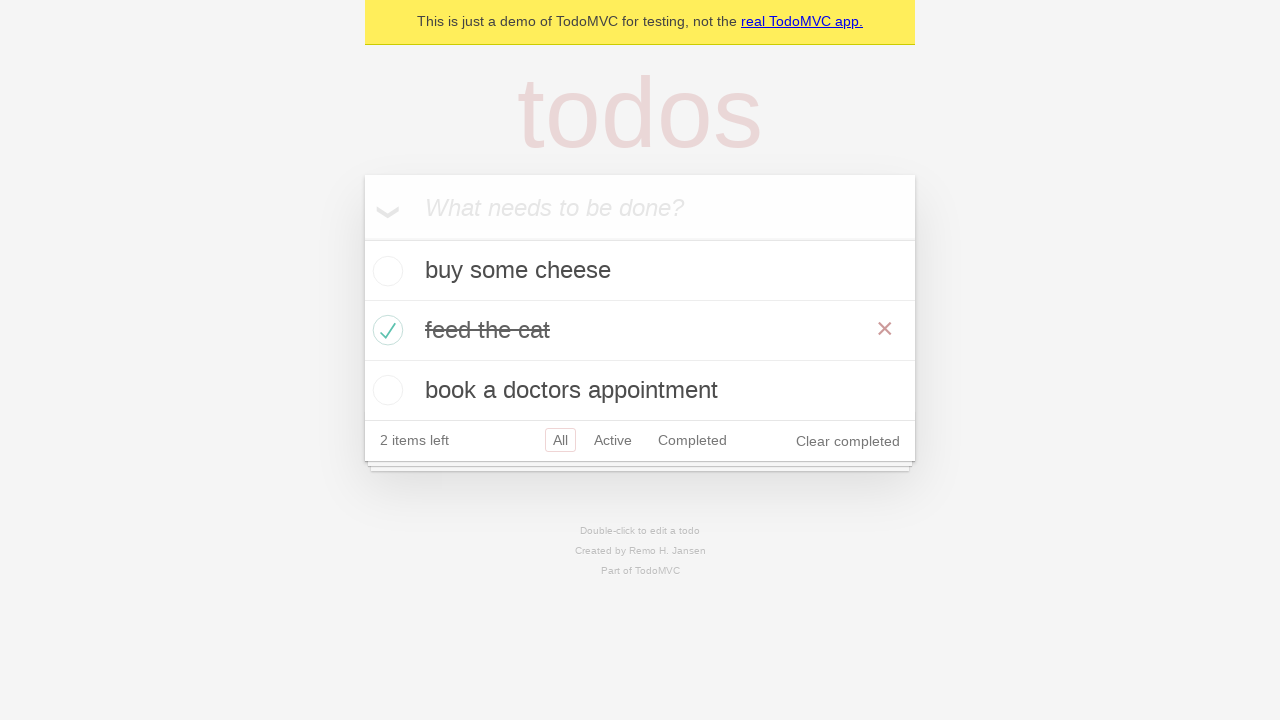

Clicked 'All' filter link at (560, 440) on internal:role=link[name="All"i]
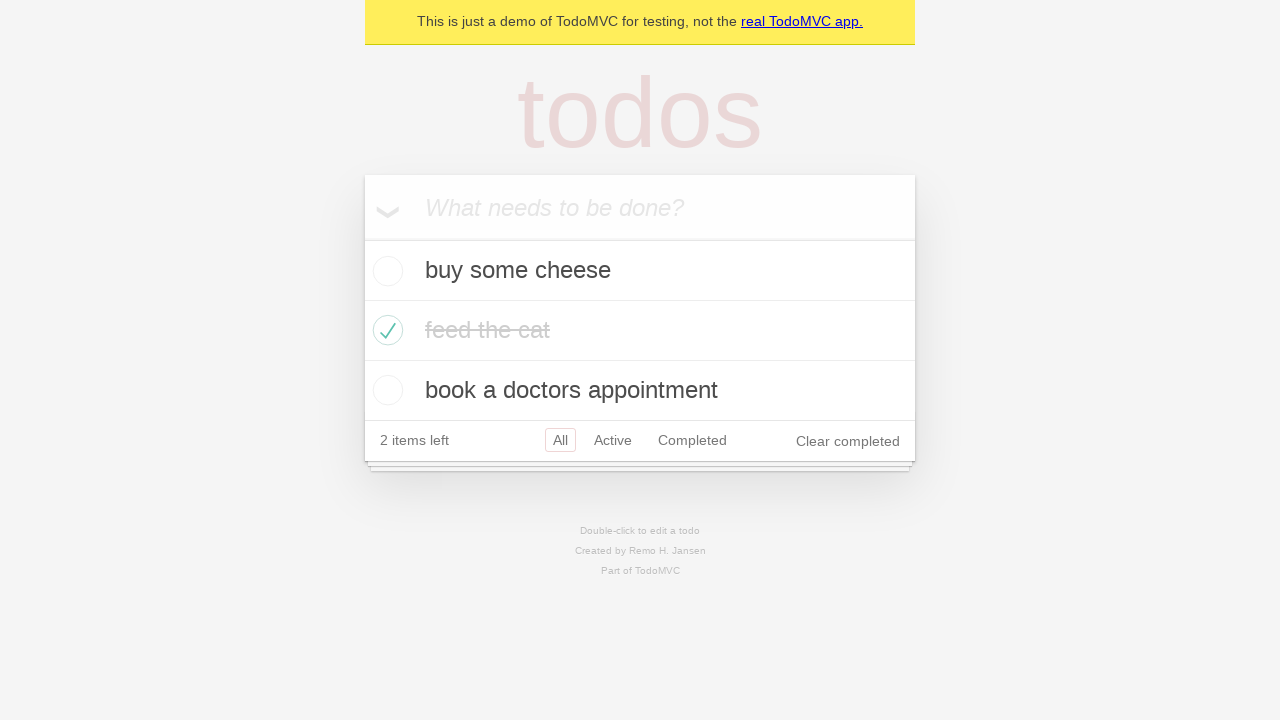

Clicked 'Active' filter link at (613, 440) on internal:role=link[name="Active"i]
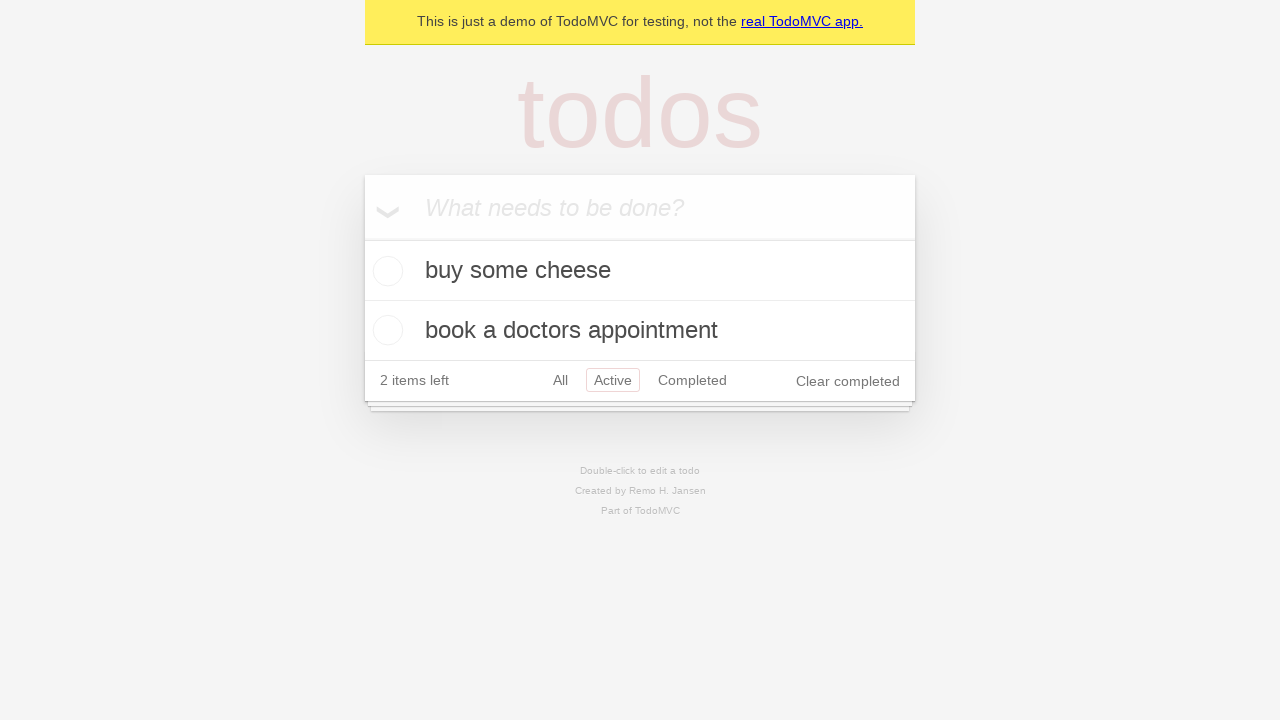

Clicked 'Completed' filter link at (692, 380) on internal:role=link[name="Completed"i]
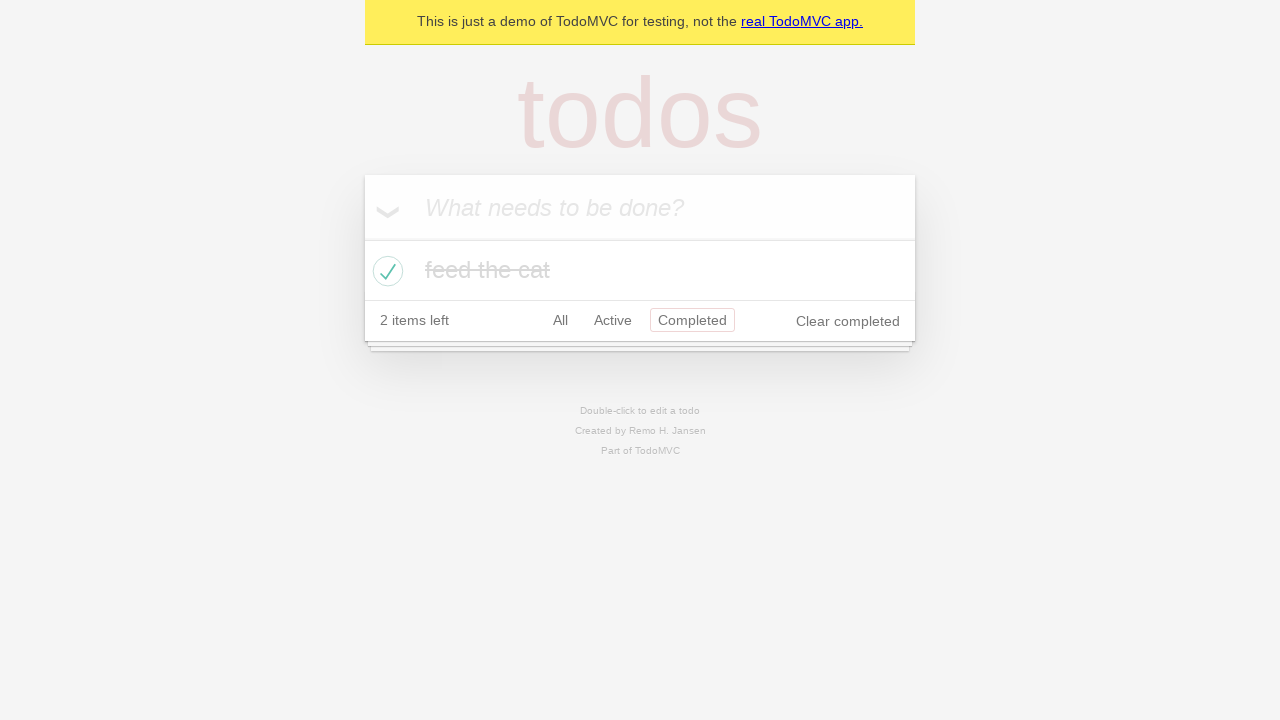

Navigated back using browser back button (from Completed to Active)
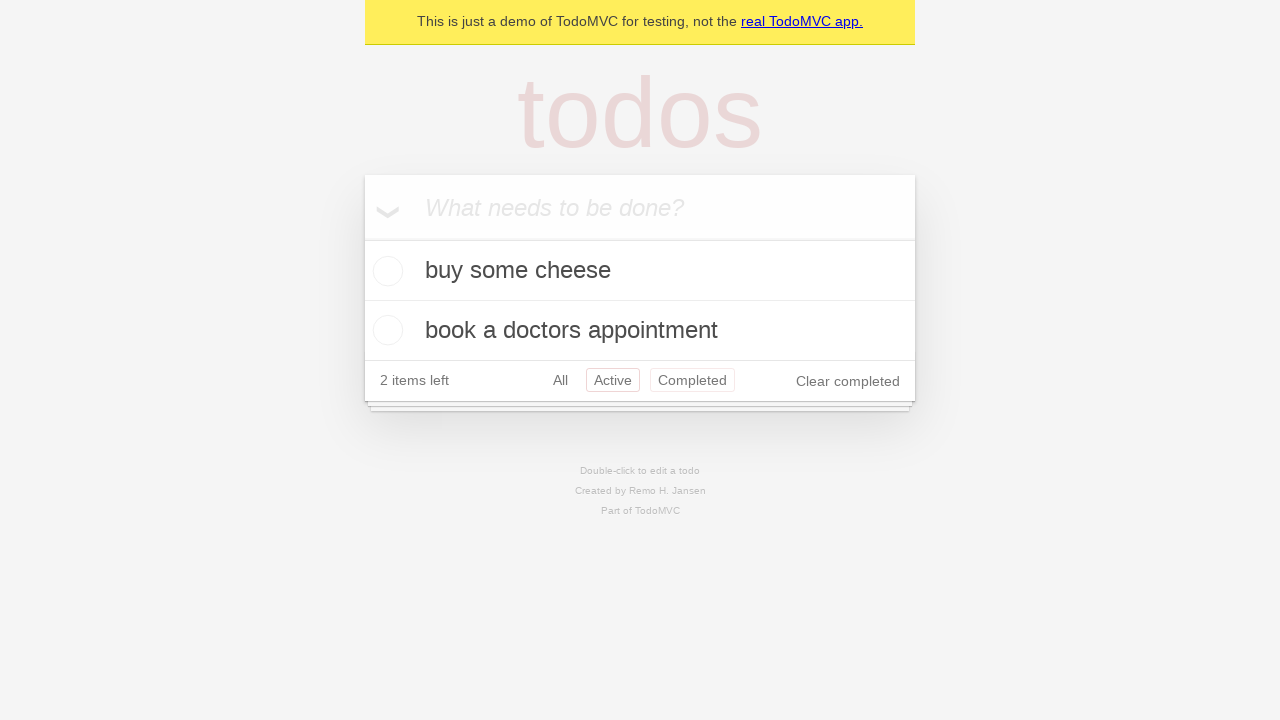

Navigated back using browser back button (from Active to All)
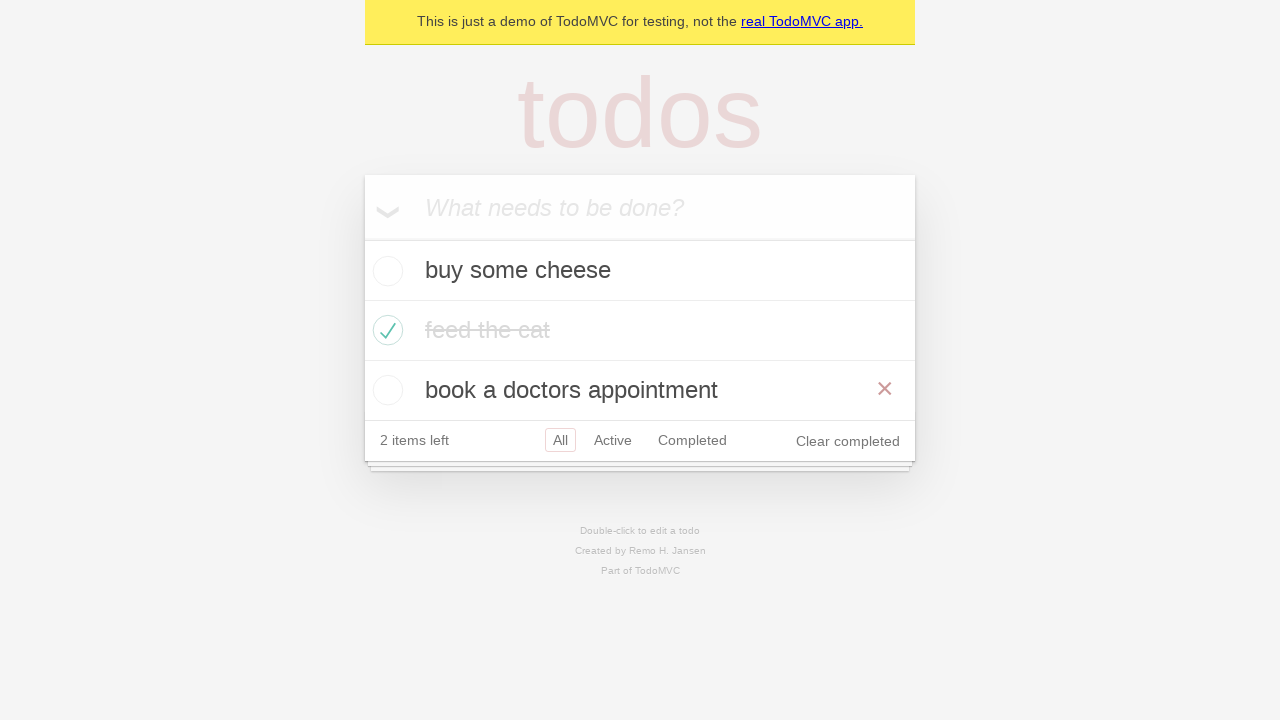

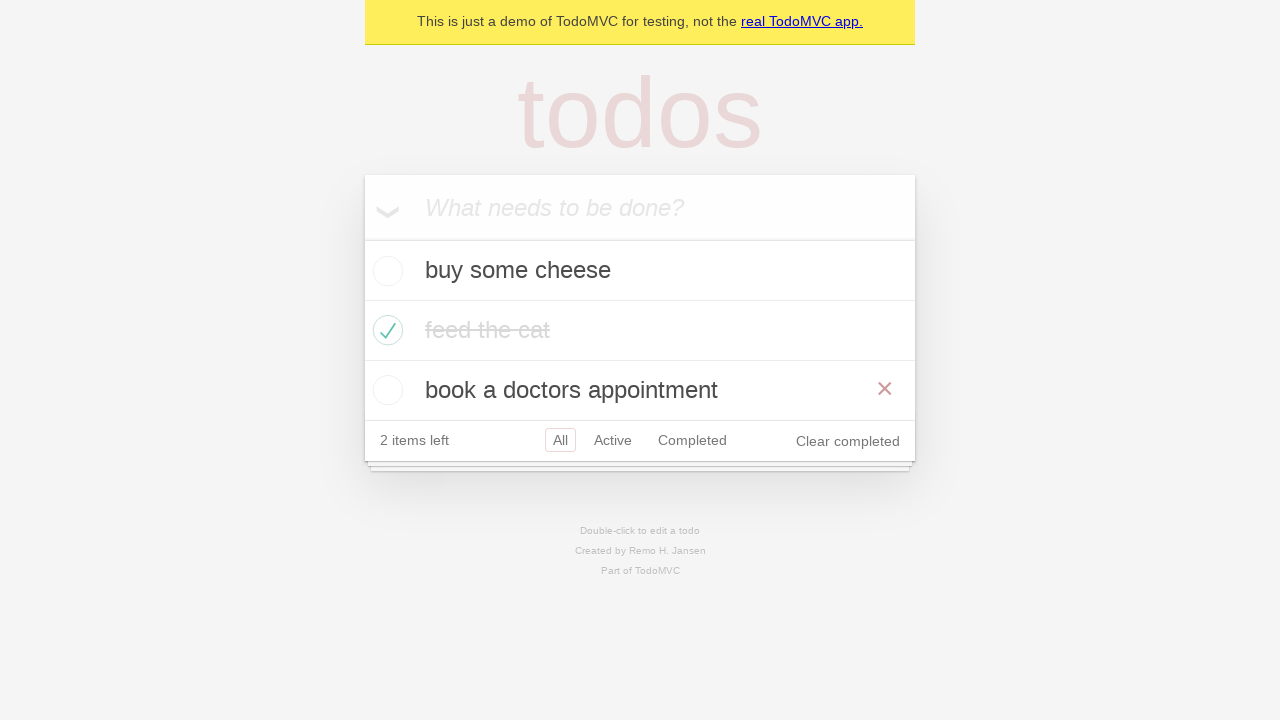